Tests add/remove elements functionality by clicking the Add Element button 10 times to create elements, then clicking each Delete button to remove them all

Starting URL: https://the-internet.herokuapp.com

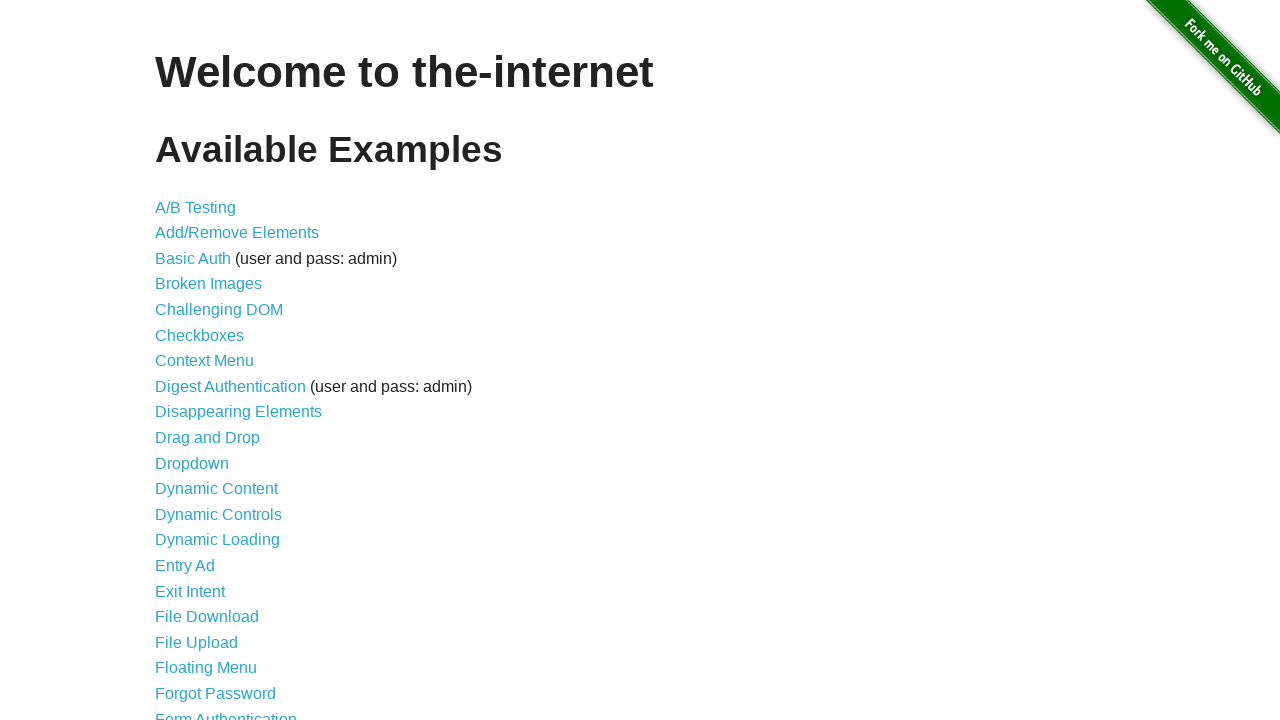

Clicked on Add/Remove Elements link at (237, 233) on text=Add/Remove Elements
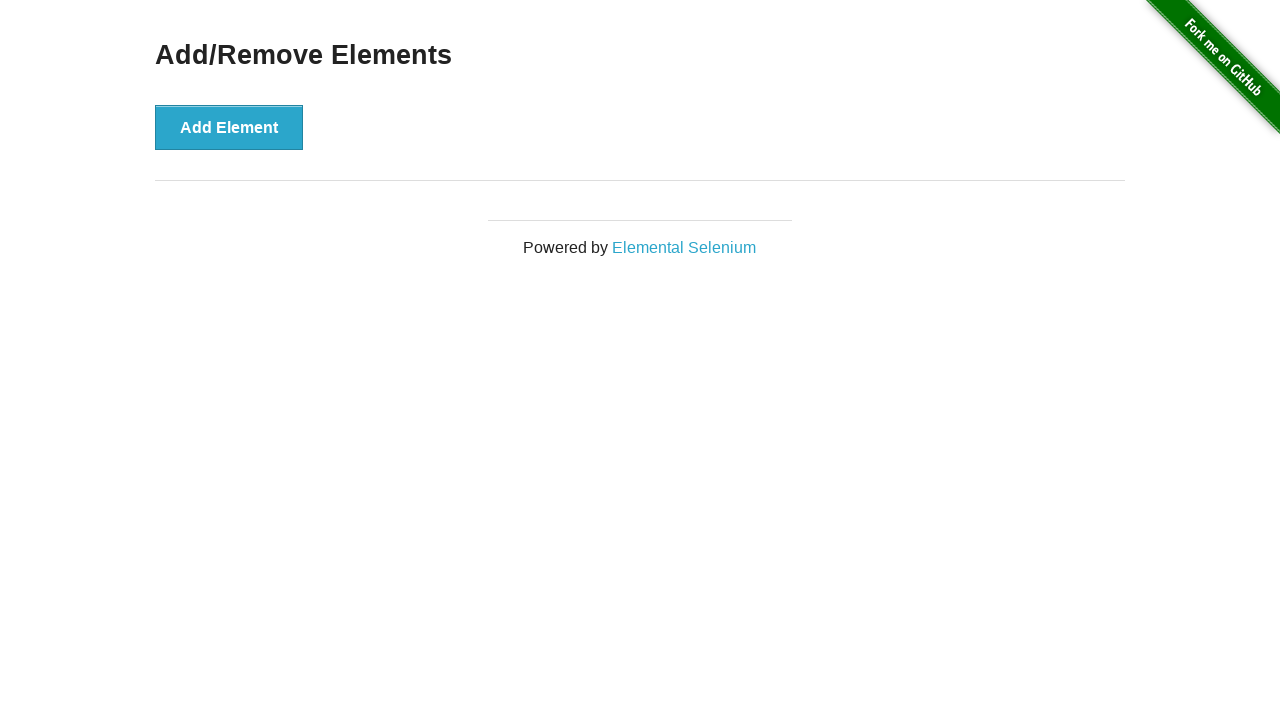

Add Element button loaded
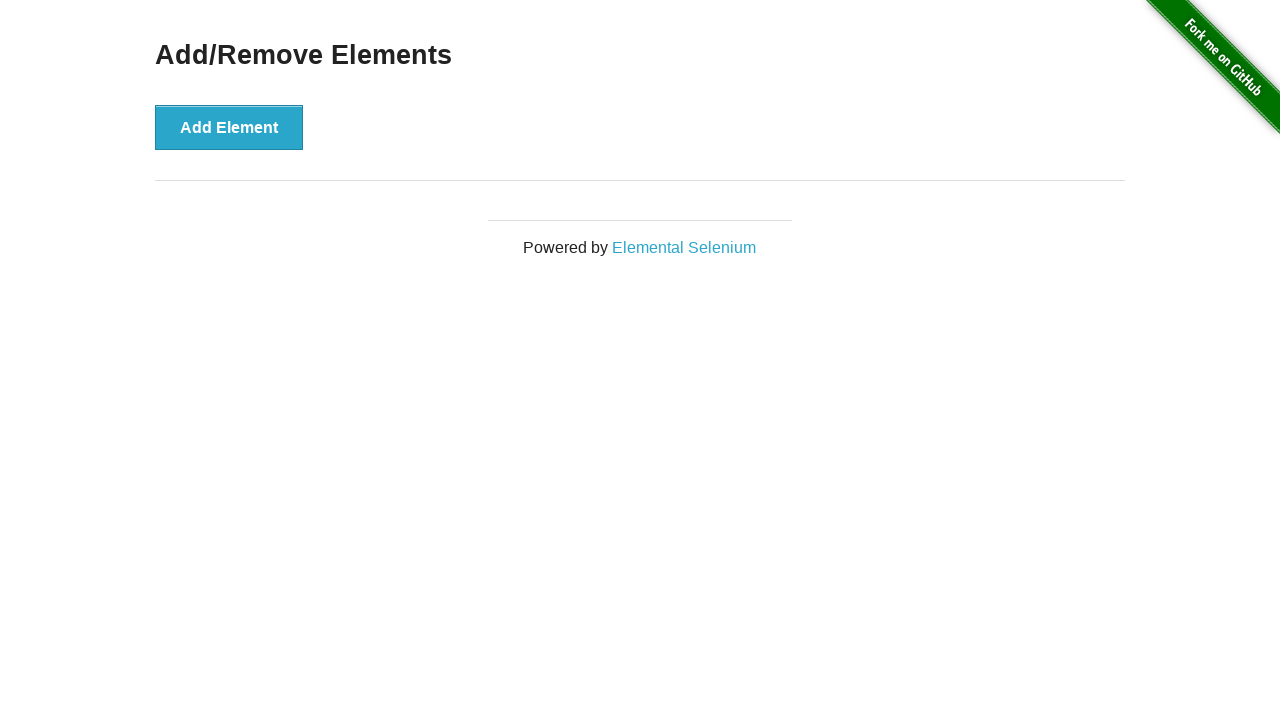

Clicked Add Element button (iteration 1/10) at (229, 127) on button:has-text('Add Element')
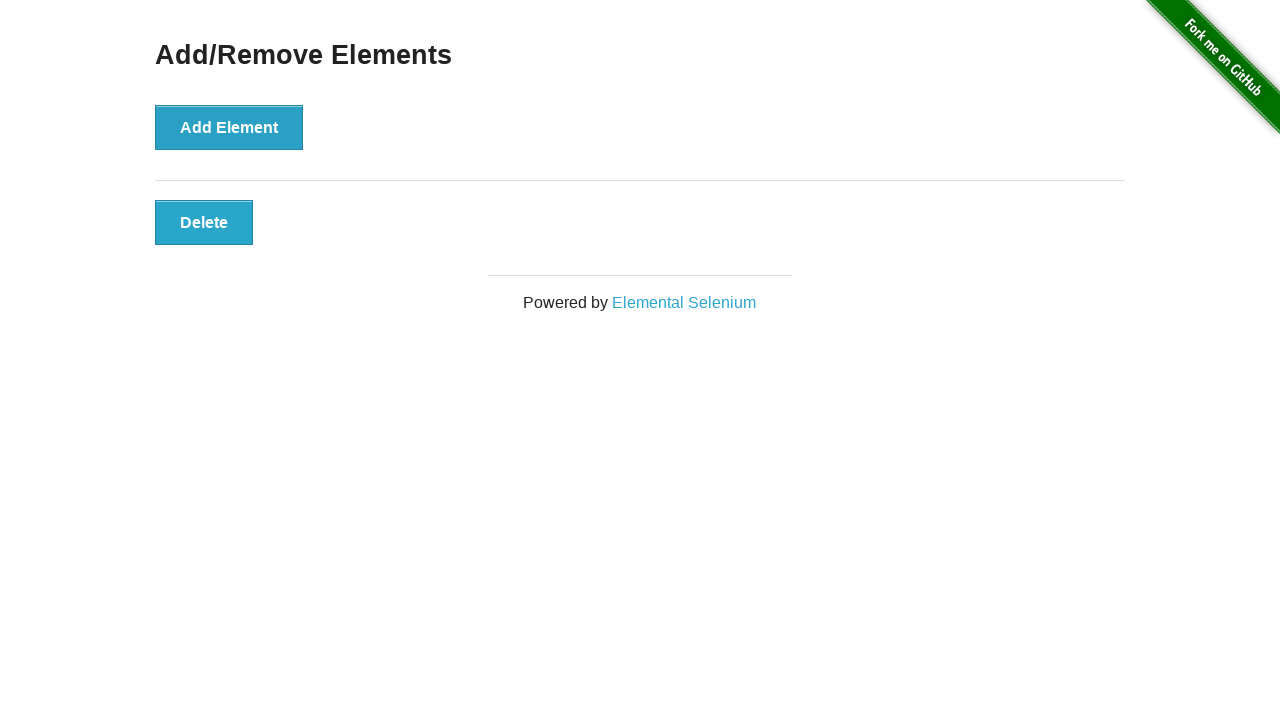

Clicked Add Element button (iteration 2/10) at (229, 127) on button:has-text('Add Element')
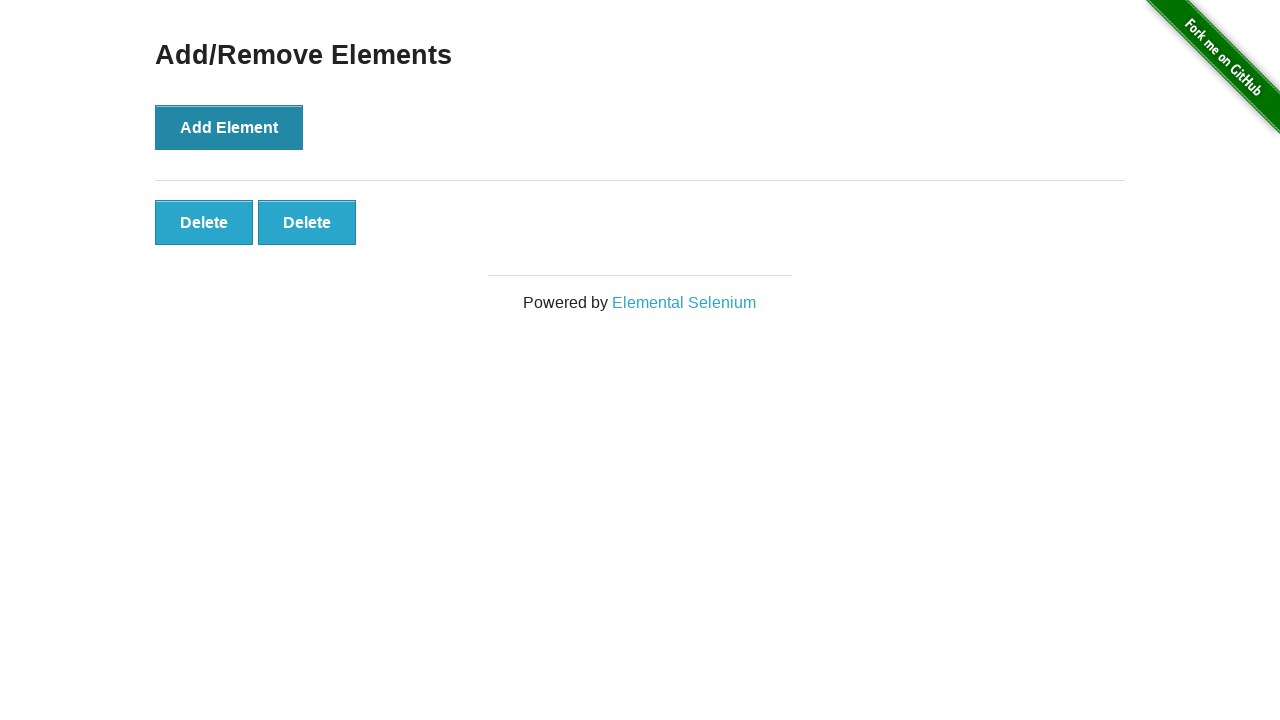

Clicked Add Element button (iteration 3/10) at (229, 127) on button:has-text('Add Element')
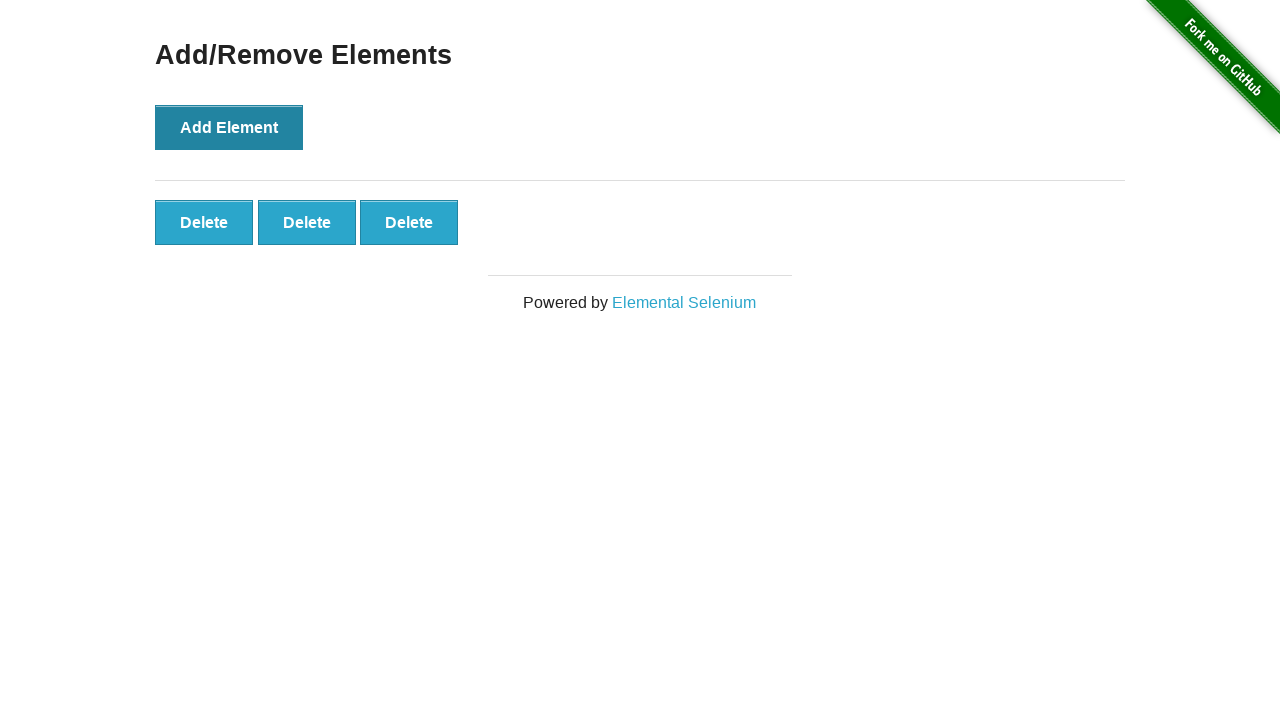

Clicked Add Element button (iteration 4/10) at (229, 127) on button:has-text('Add Element')
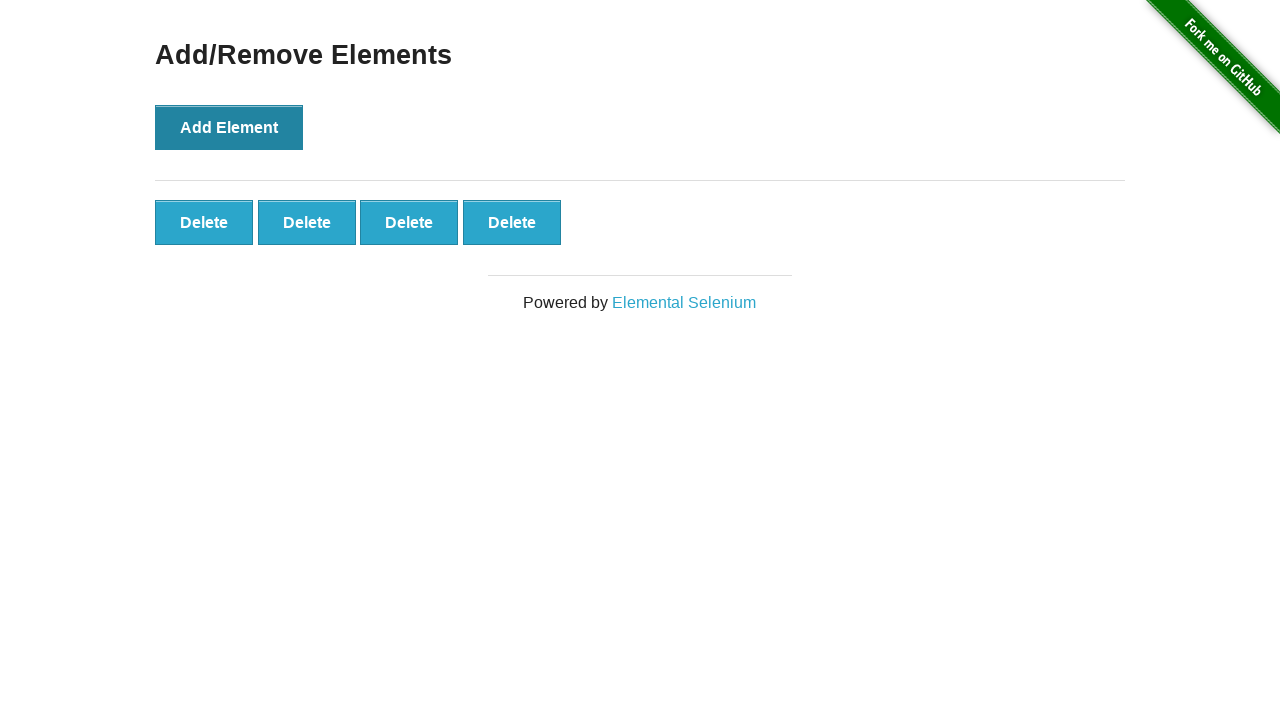

Clicked Add Element button (iteration 5/10) at (229, 127) on button:has-text('Add Element')
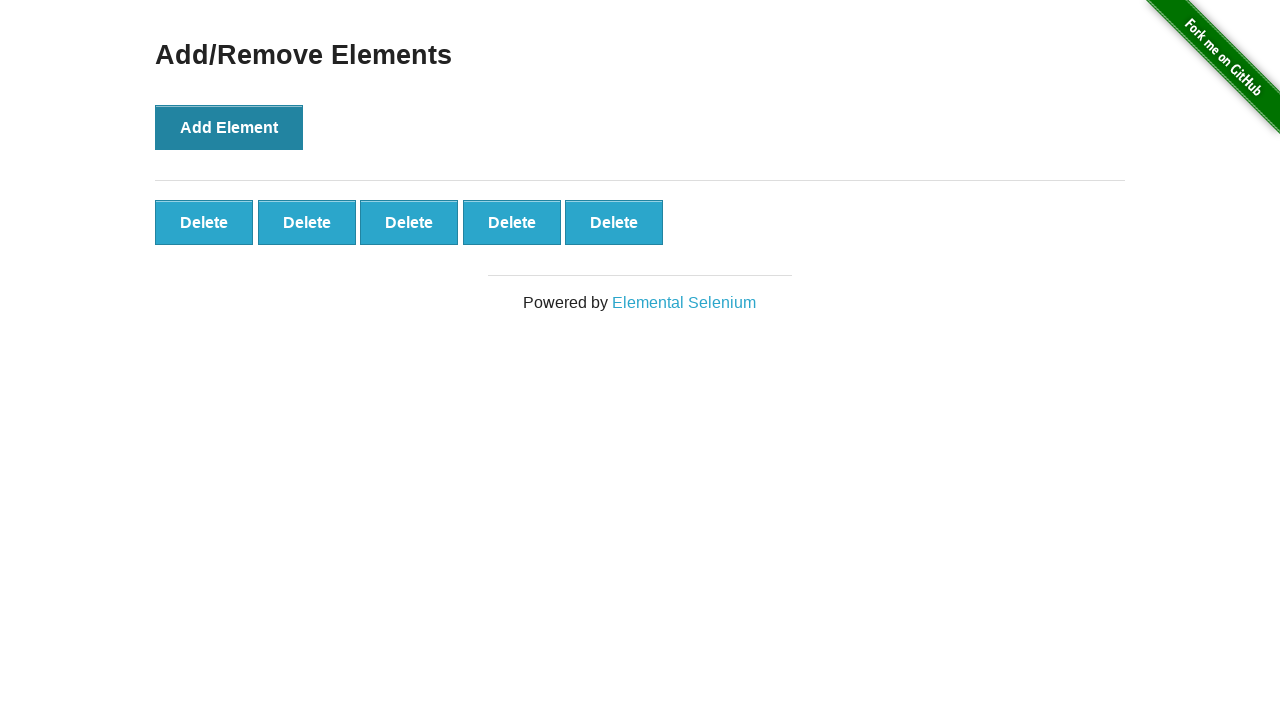

Clicked Add Element button (iteration 6/10) at (229, 127) on button:has-text('Add Element')
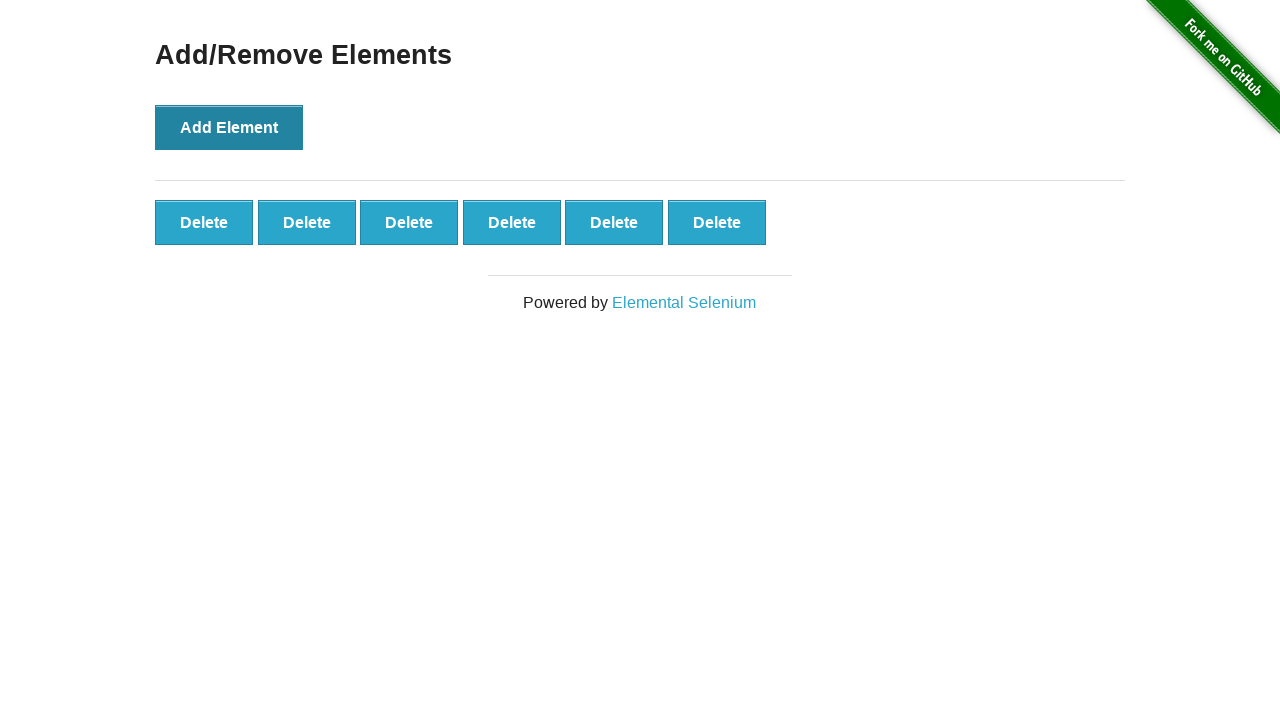

Clicked Add Element button (iteration 7/10) at (229, 127) on button:has-text('Add Element')
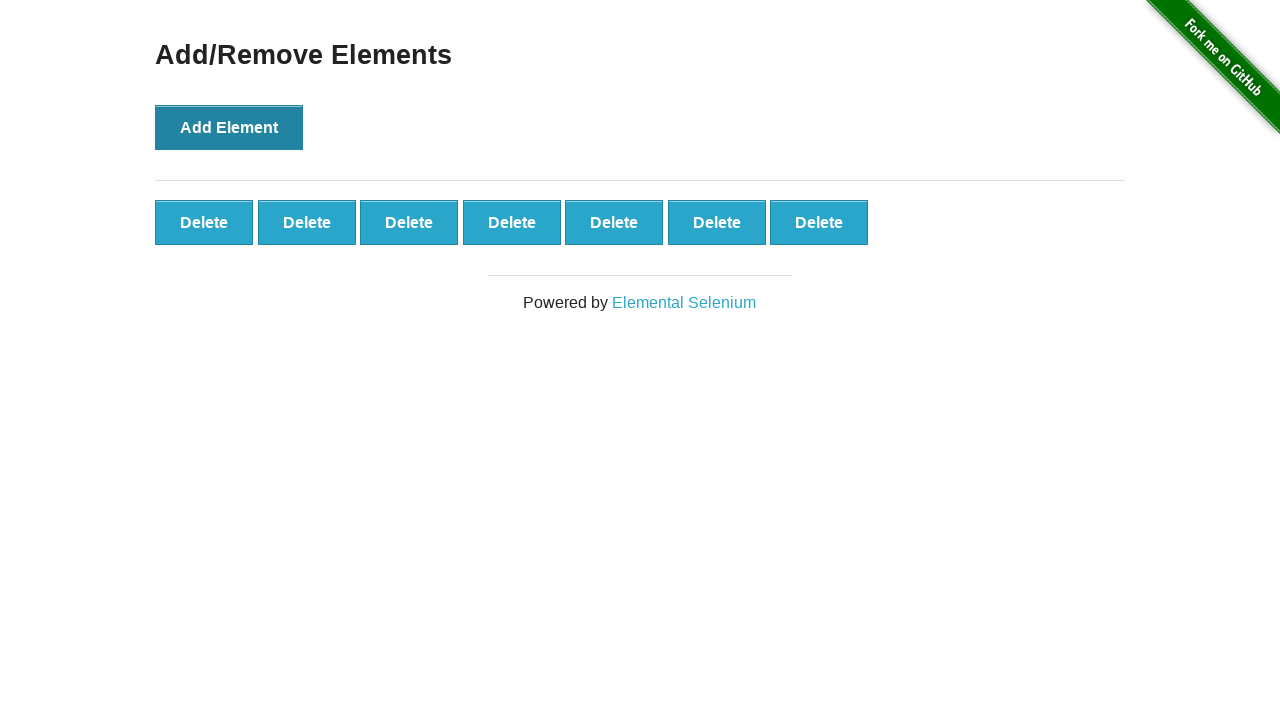

Clicked Add Element button (iteration 8/10) at (229, 127) on button:has-text('Add Element')
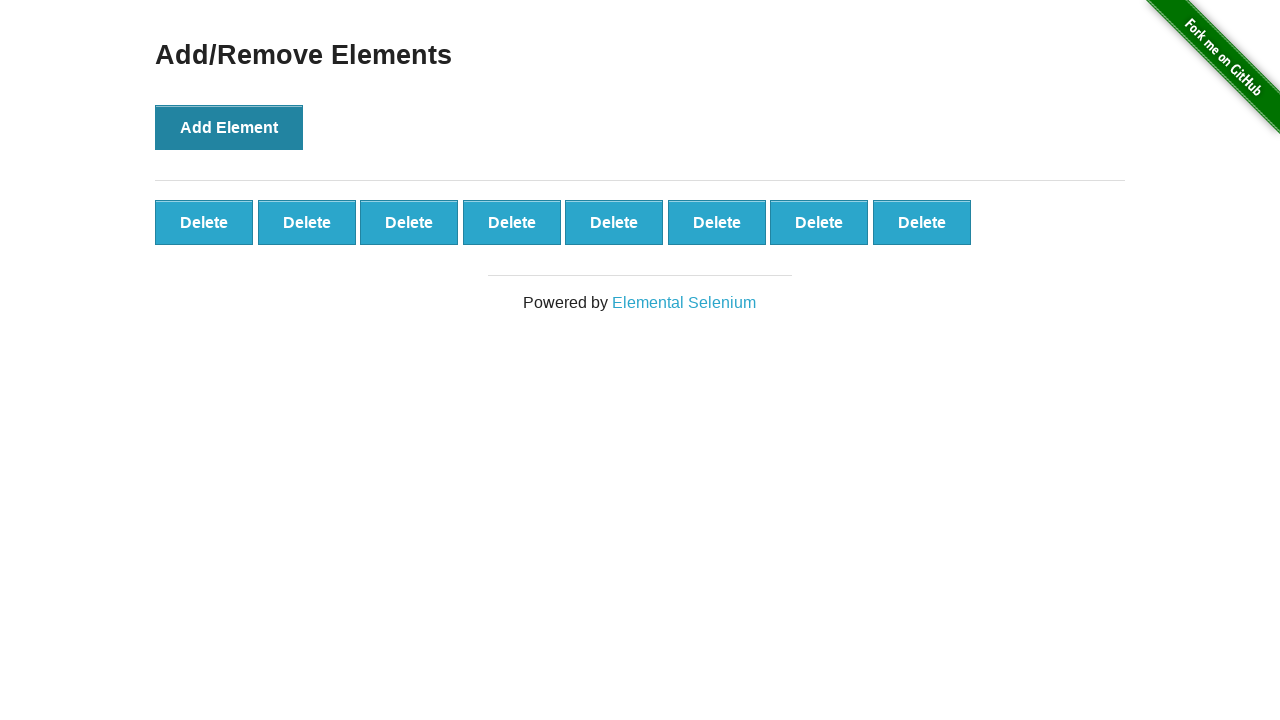

Clicked Add Element button (iteration 9/10) at (229, 127) on button:has-text('Add Element')
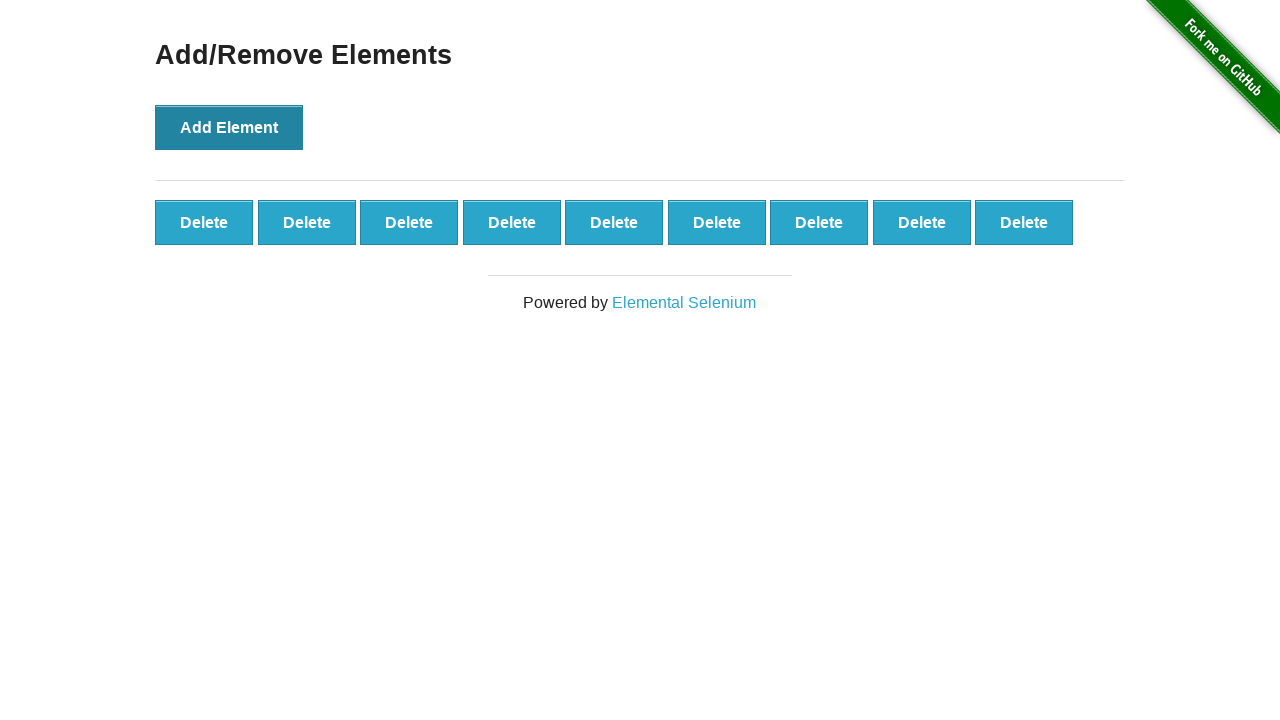

Clicked Add Element button (iteration 10/10) at (229, 127) on button:has-text('Add Element')
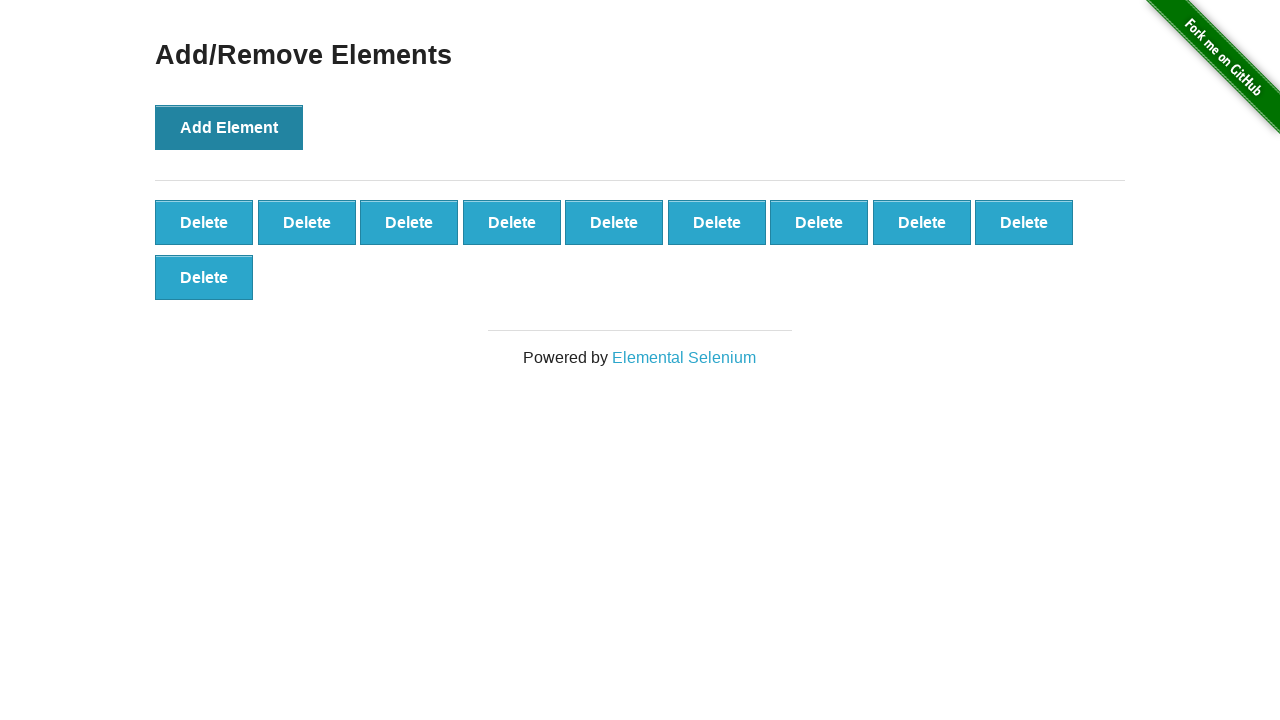

Waited for elements to be added
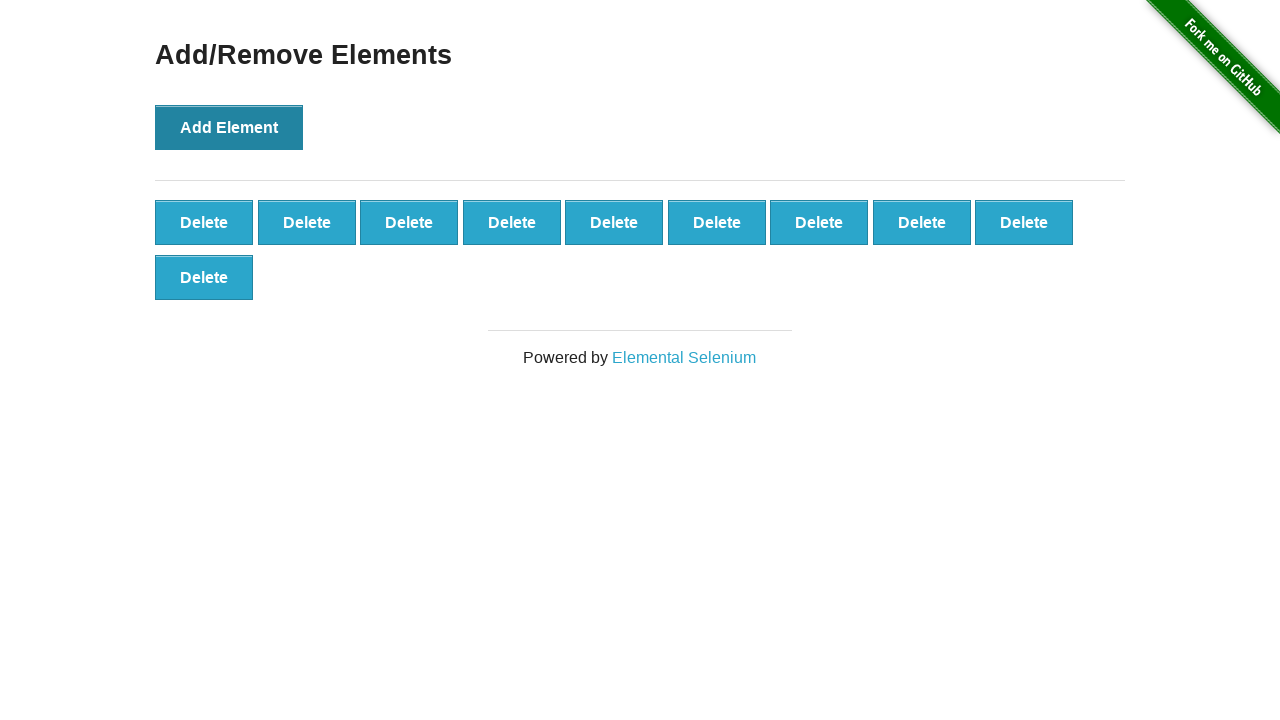

Verified that 10 delete buttons were added
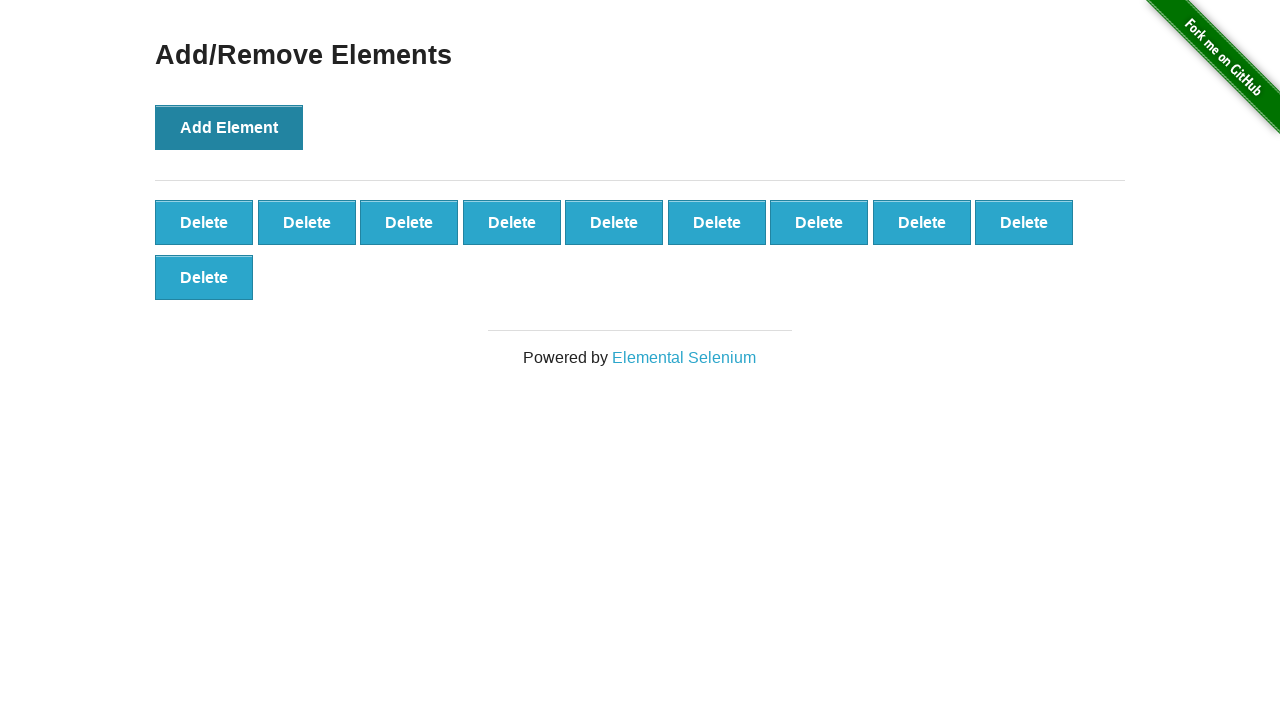

Clicked delete button to remove element (iteration 1/10) at (204, 222) on .added-manually >> nth=0
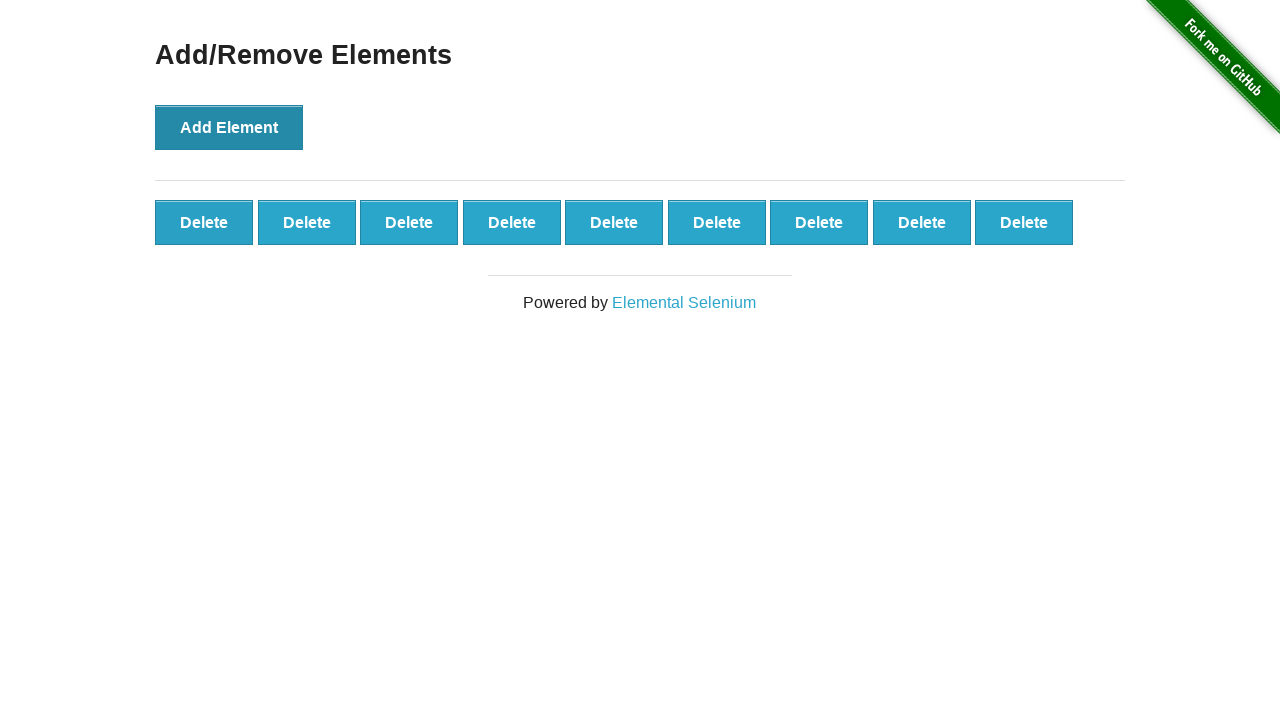

Clicked delete button to remove element (iteration 2/10) at (204, 222) on .added-manually >> nth=0
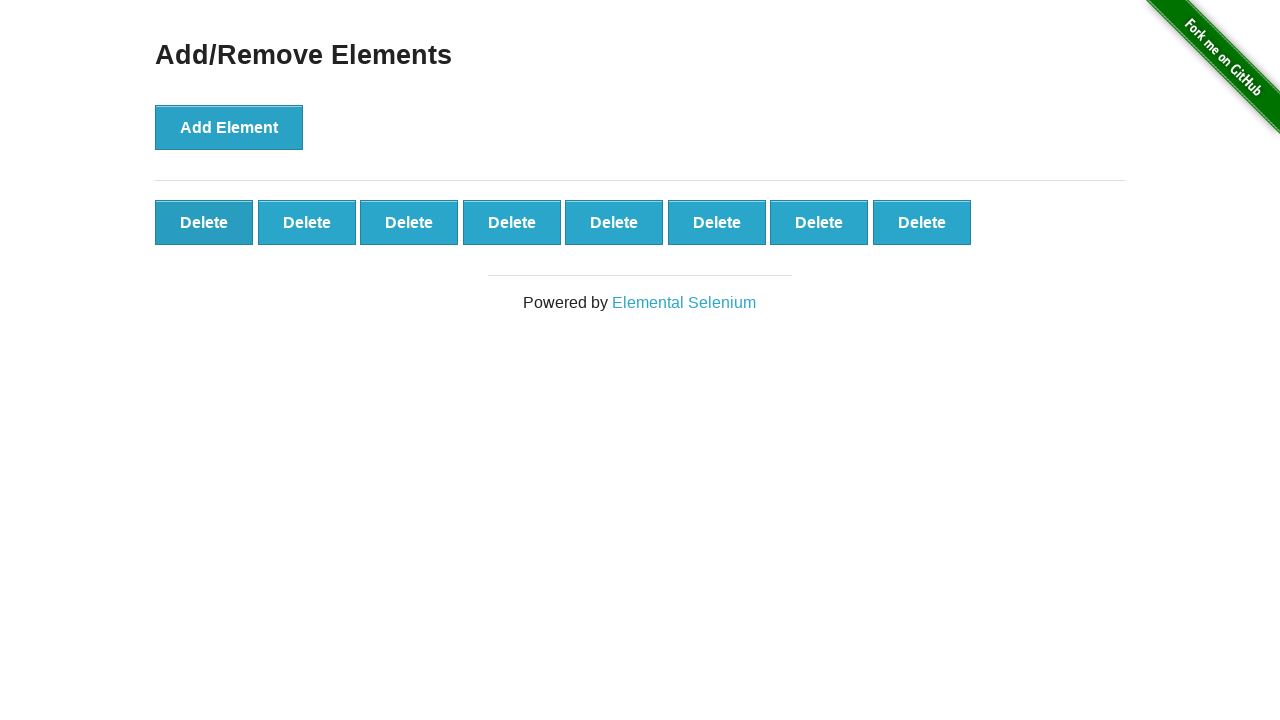

Clicked delete button to remove element (iteration 3/10) at (204, 222) on .added-manually >> nth=0
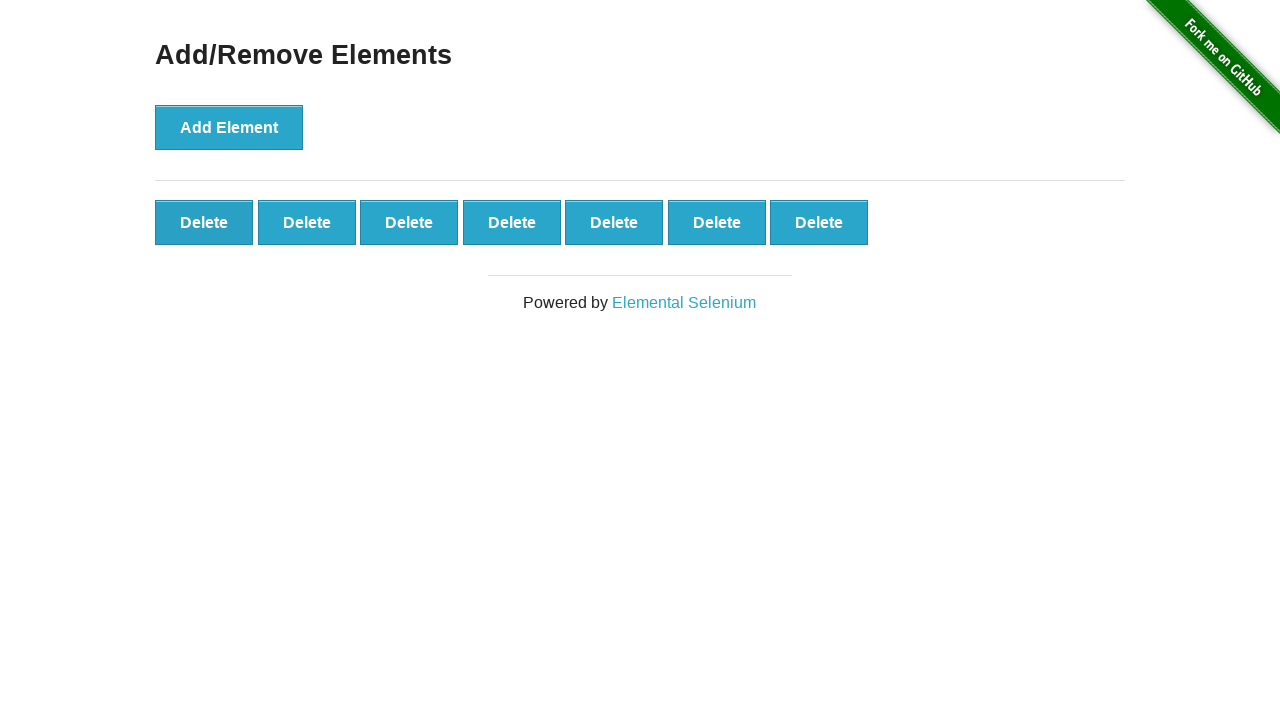

Clicked delete button to remove element (iteration 4/10) at (204, 222) on .added-manually >> nth=0
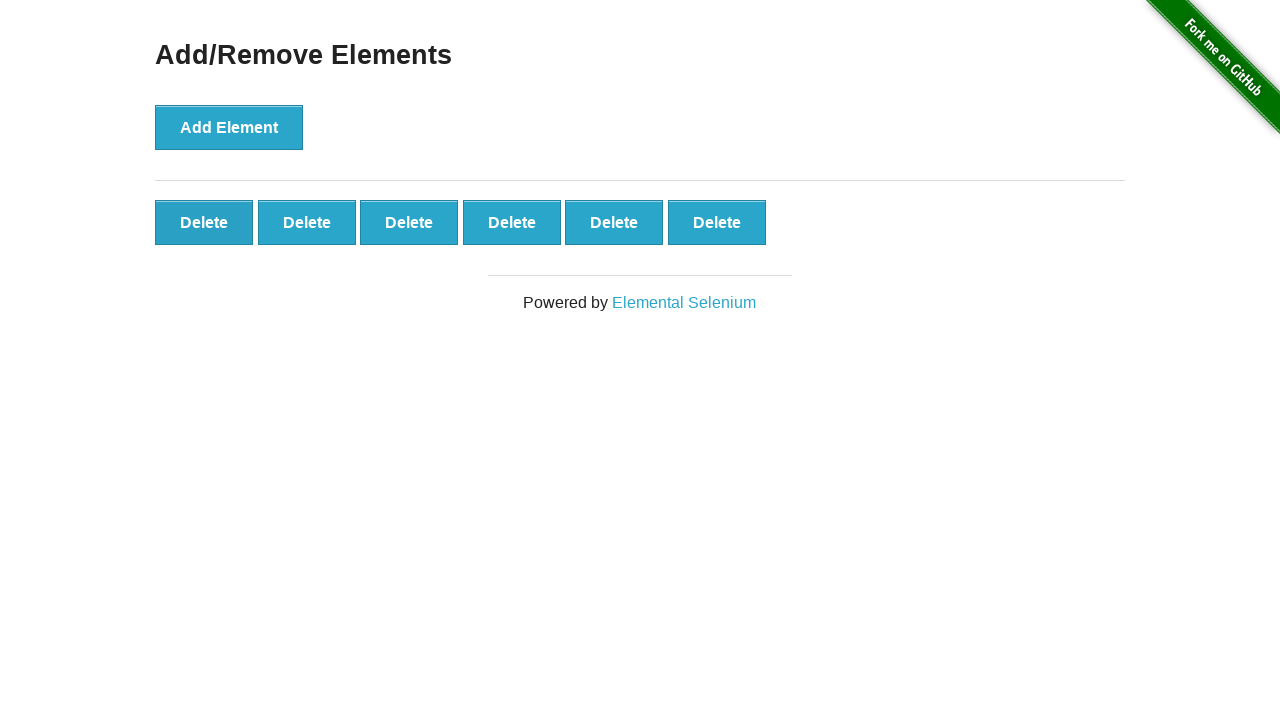

Clicked delete button to remove element (iteration 5/10) at (204, 222) on .added-manually >> nth=0
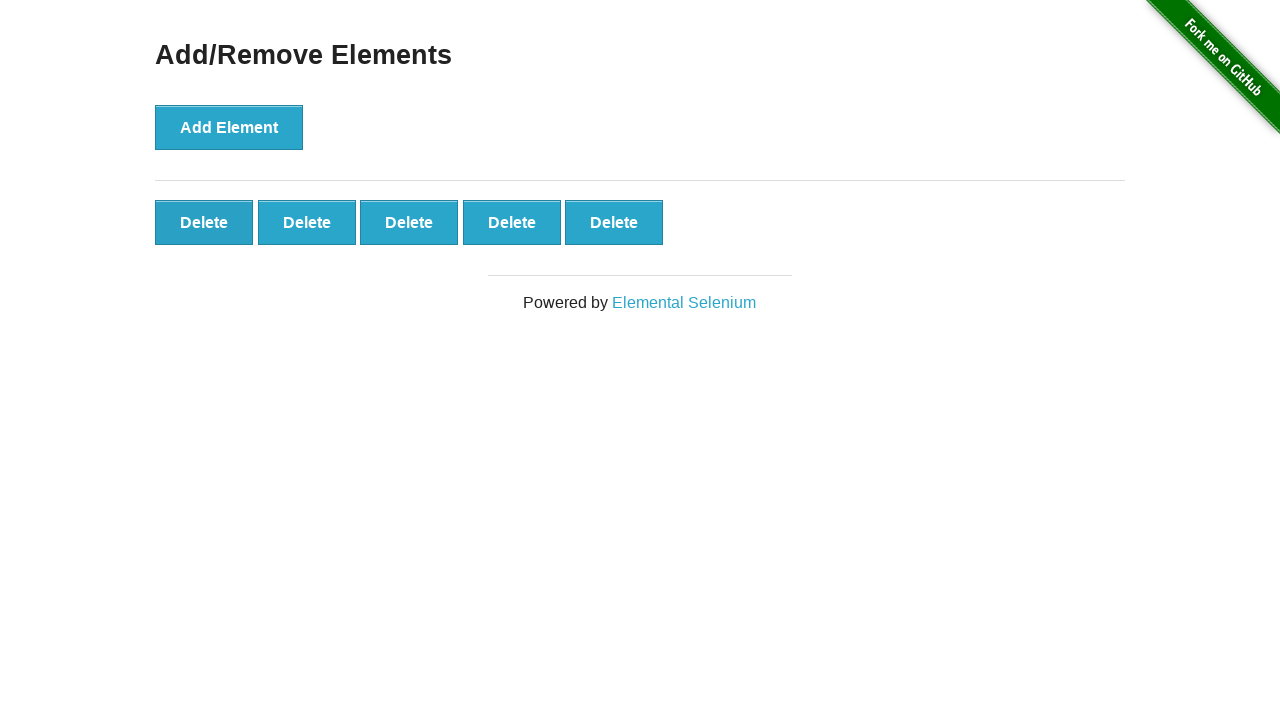

Clicked delete button to remove element (iteration 6/10) at (204, 222) on .added-manually >> nth=0
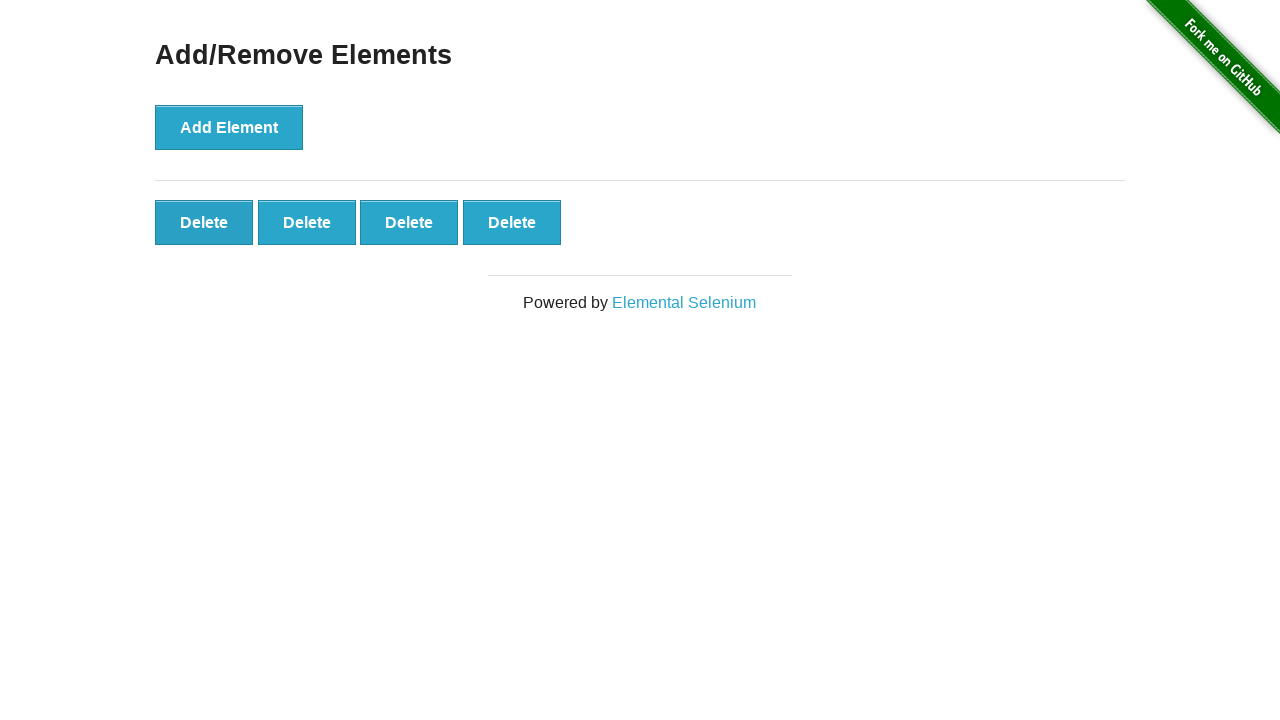

Clicked delete button to remove element (iteration 7/10) at (204, 222) on .added-manually >> nth=0
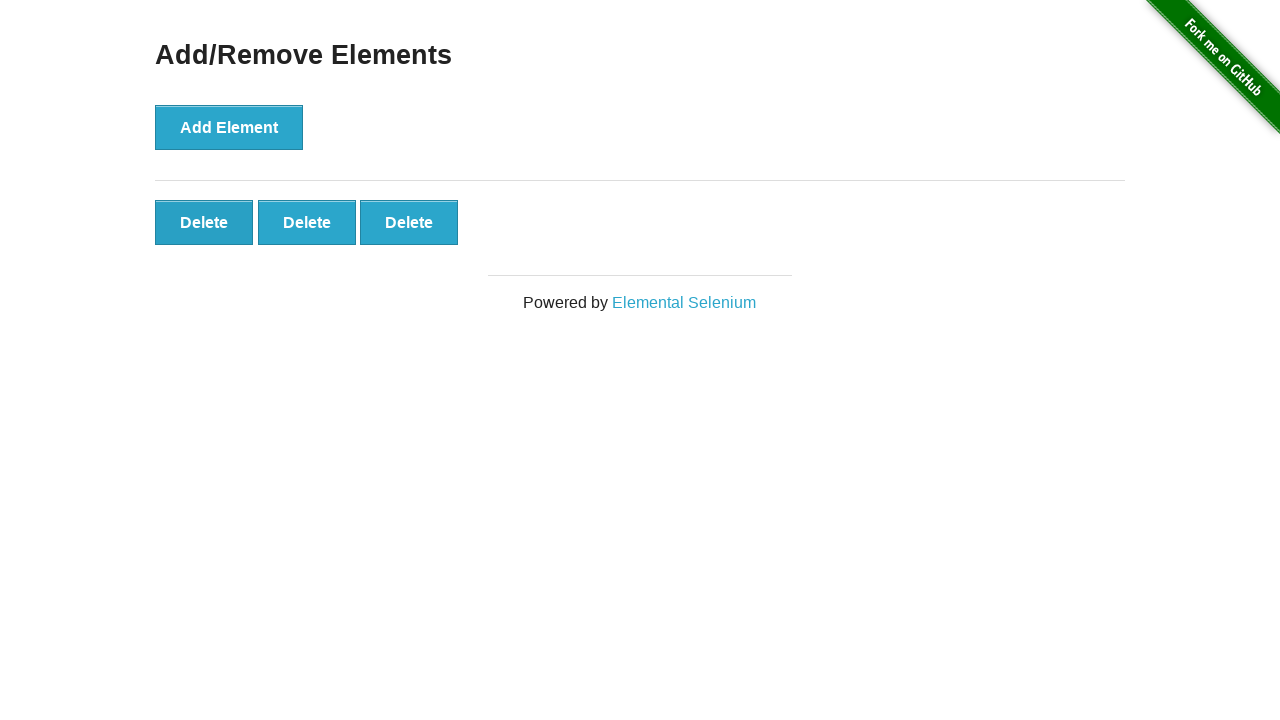

Clicked delete button to remove element (iteration 8/10) at (204, 222) on .added-manually >> nth=0
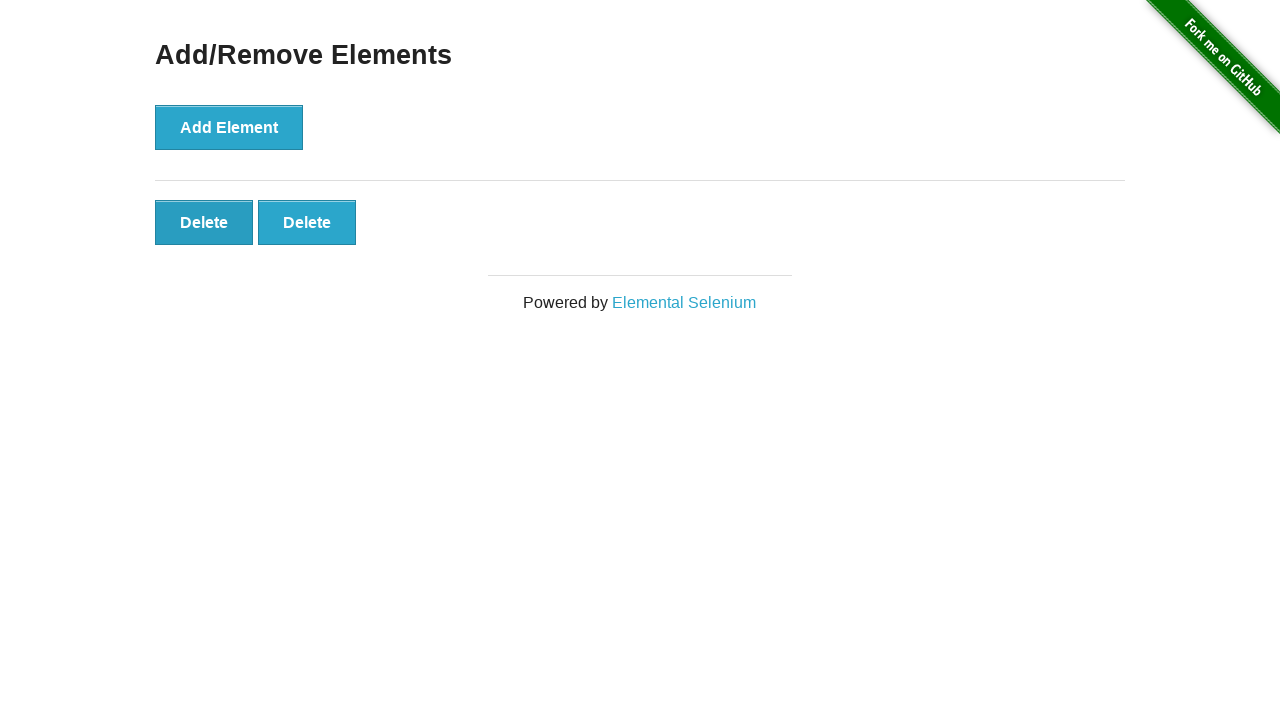

Clicked delete button to remove element (iteration 9/10) at (204, 222) on .added-manually >> nth=0
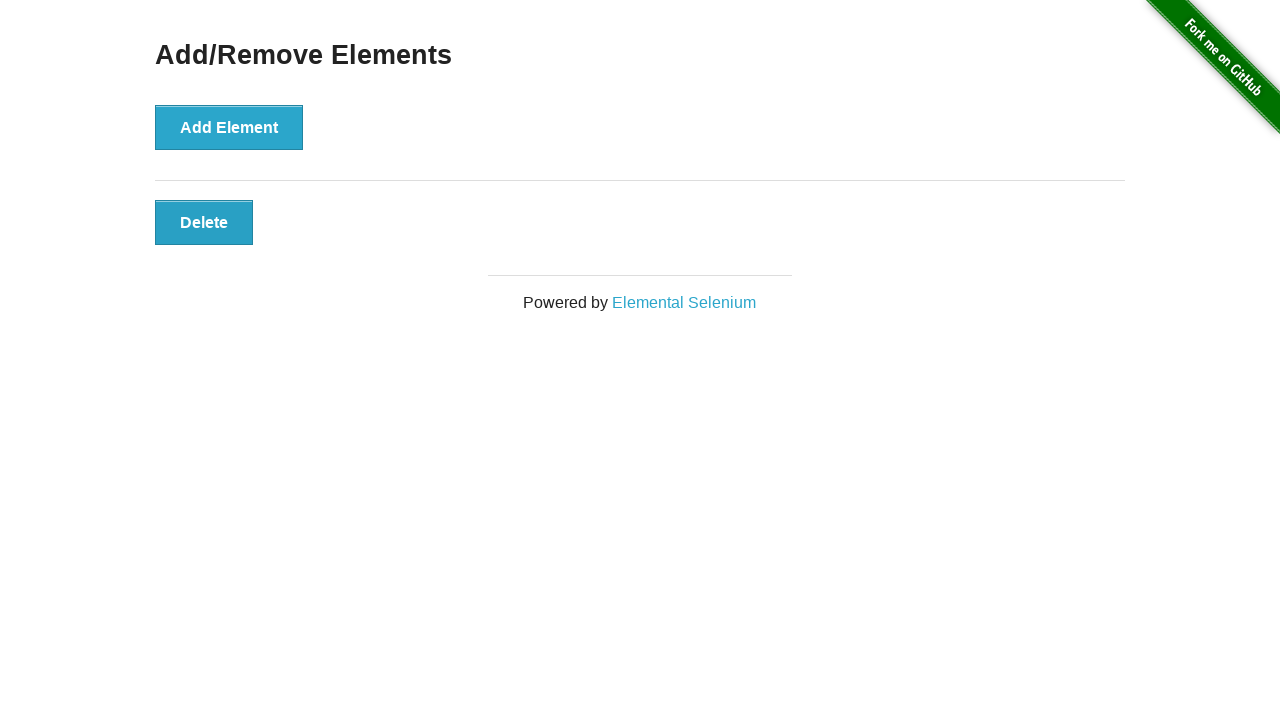

Clicked delete button to remove element (iteration 10/10) at (204, 222) on .added-manually >> nth=0
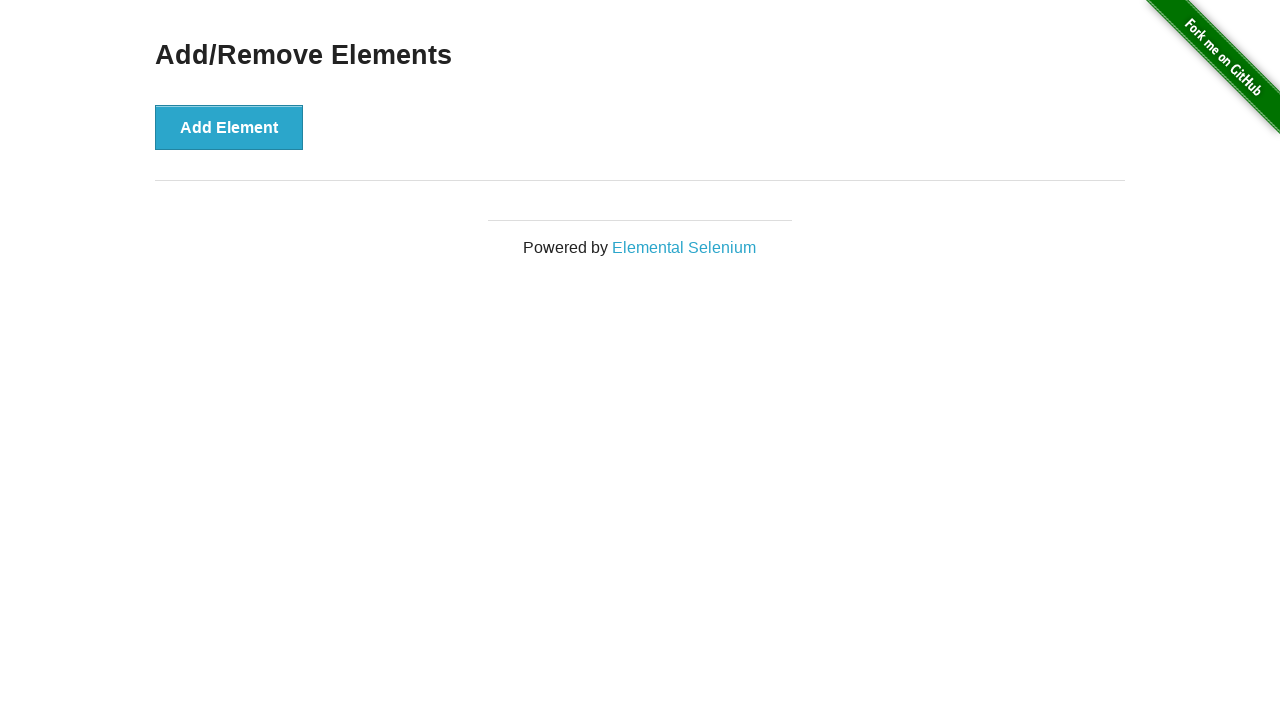

Waited for elements to be removed
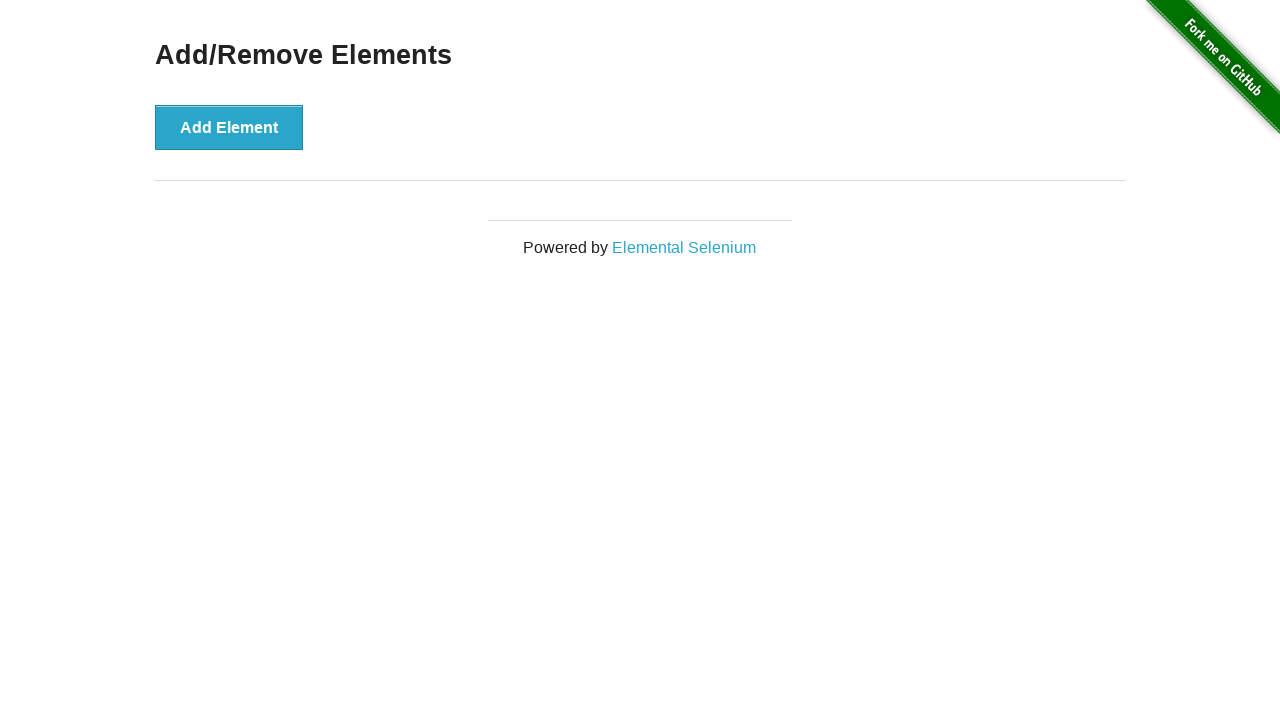

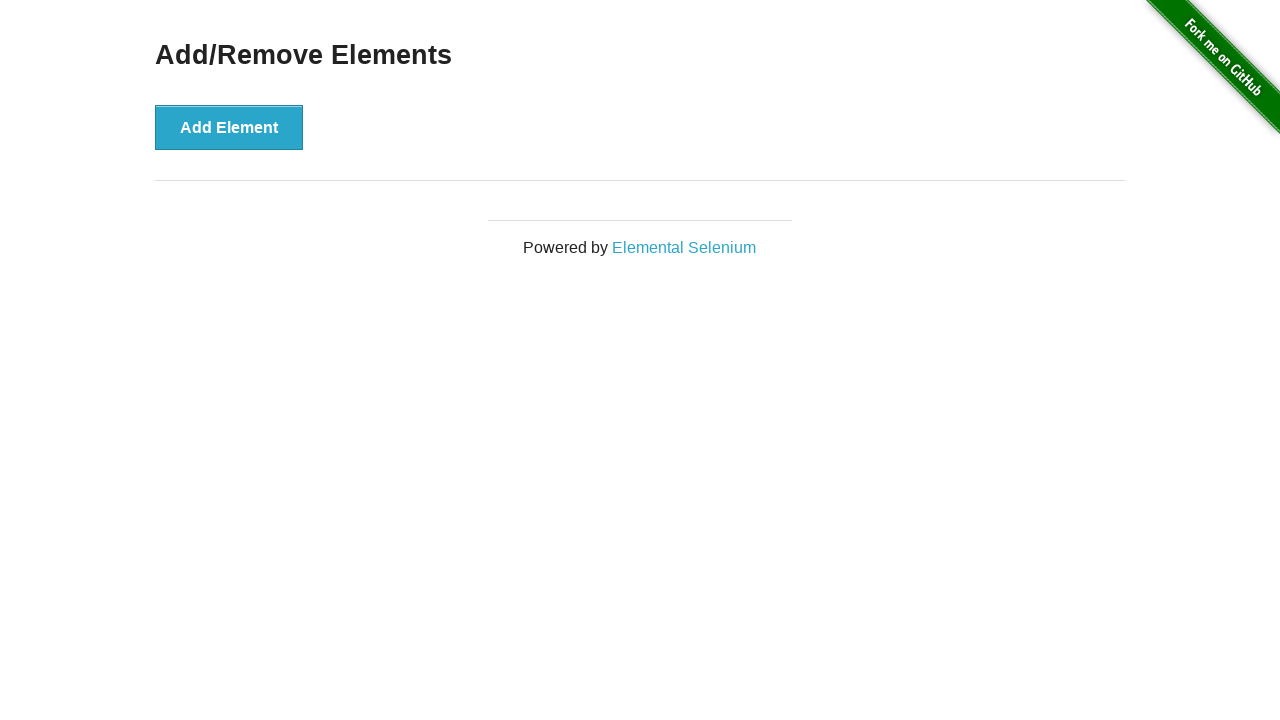